Tests opening a new browser tab by navigating to a page, verifying URL and title, opening a new tab, navigating to another page, and verifying there are 2 tabs with correct URL and title.

Starting URL: https://the-internet.herokuapp.com/windows

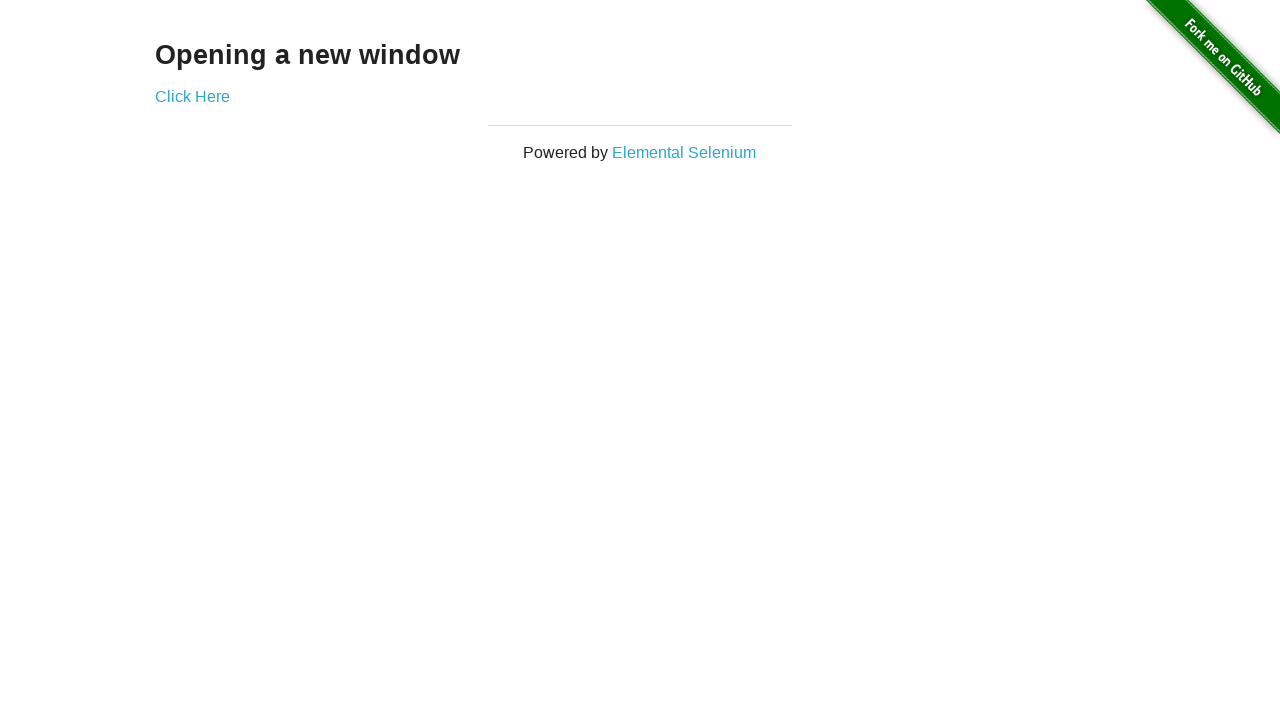

Verified initial page URL contains /windows
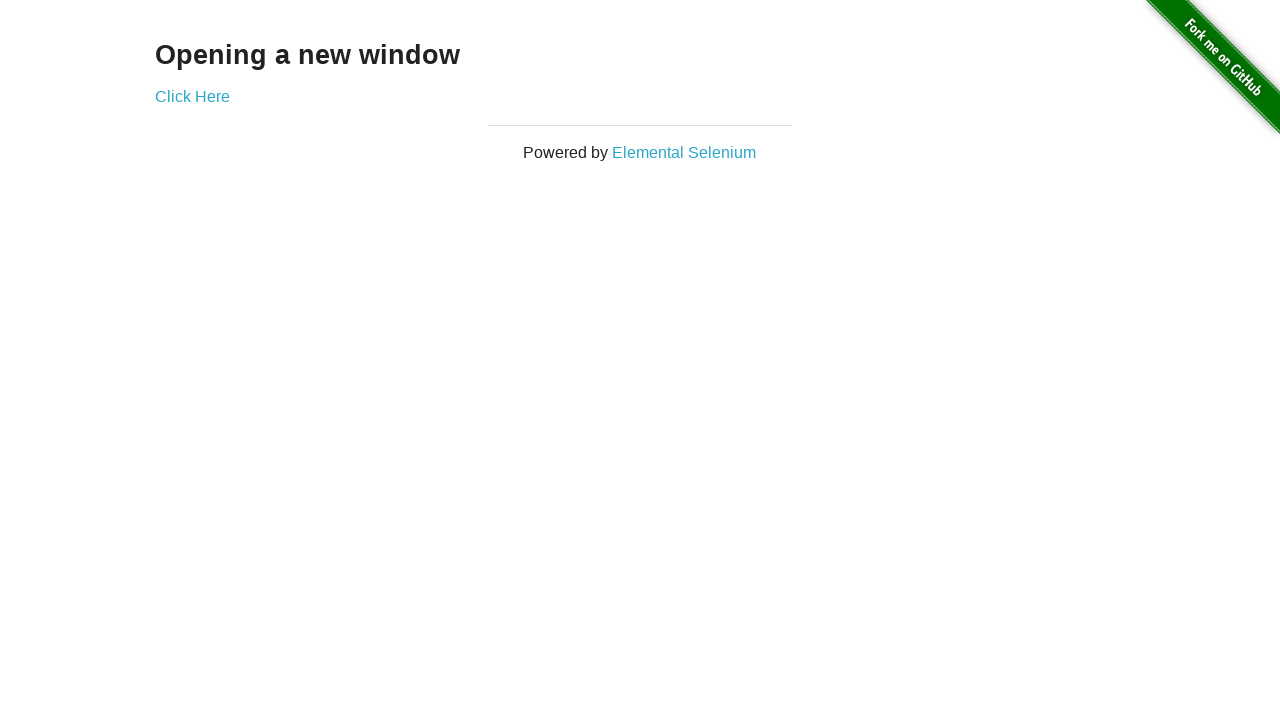

Verified initial page title is 'The Internet'
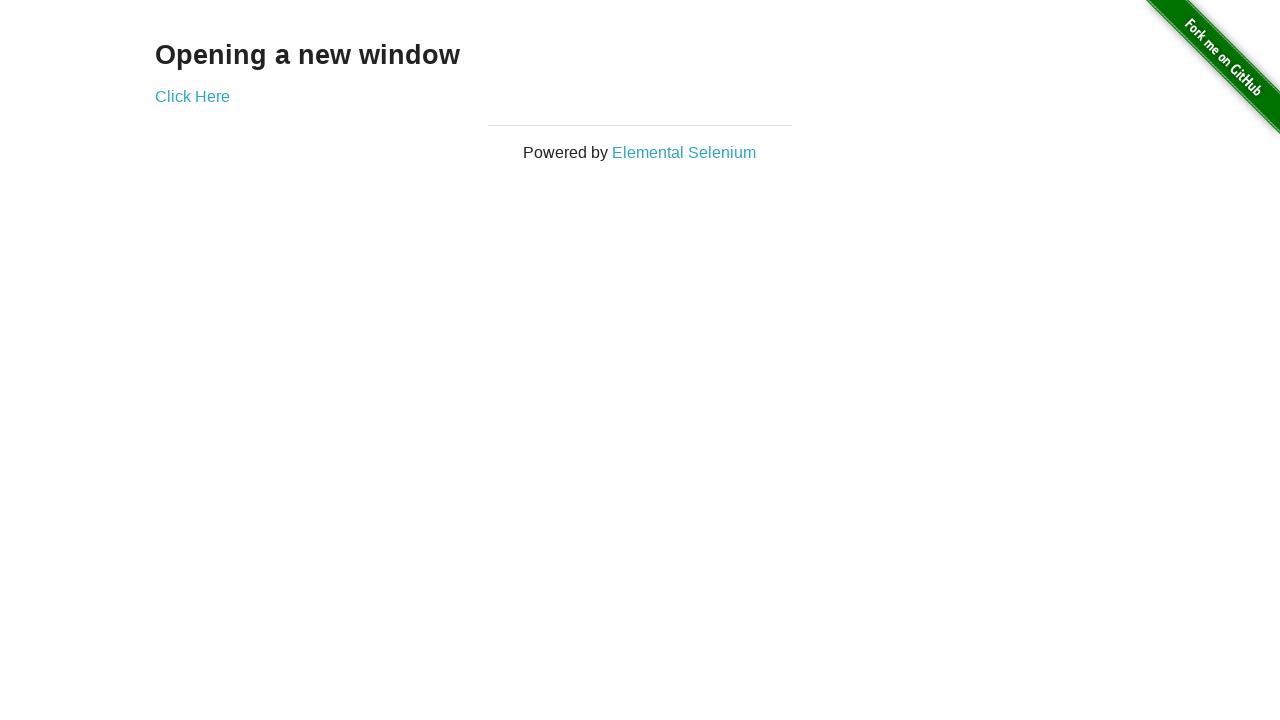

Opened a new tab/page in the same context
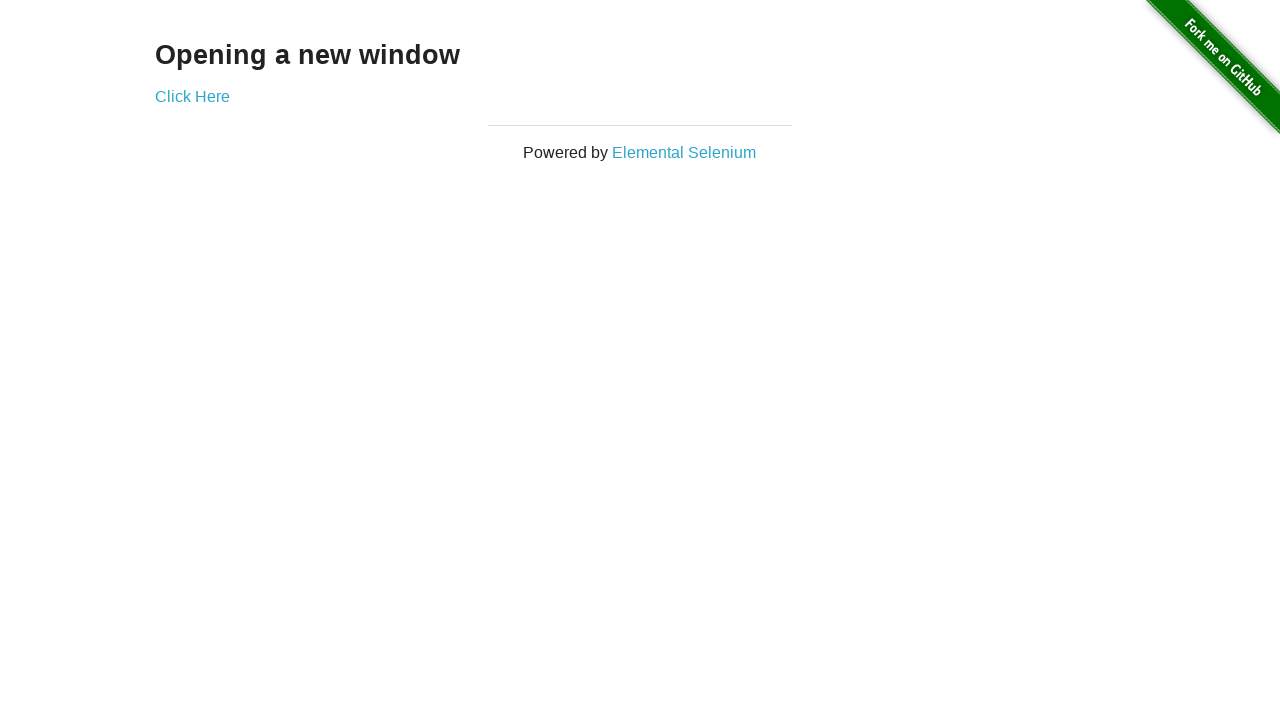

Navigated new tab to typos page
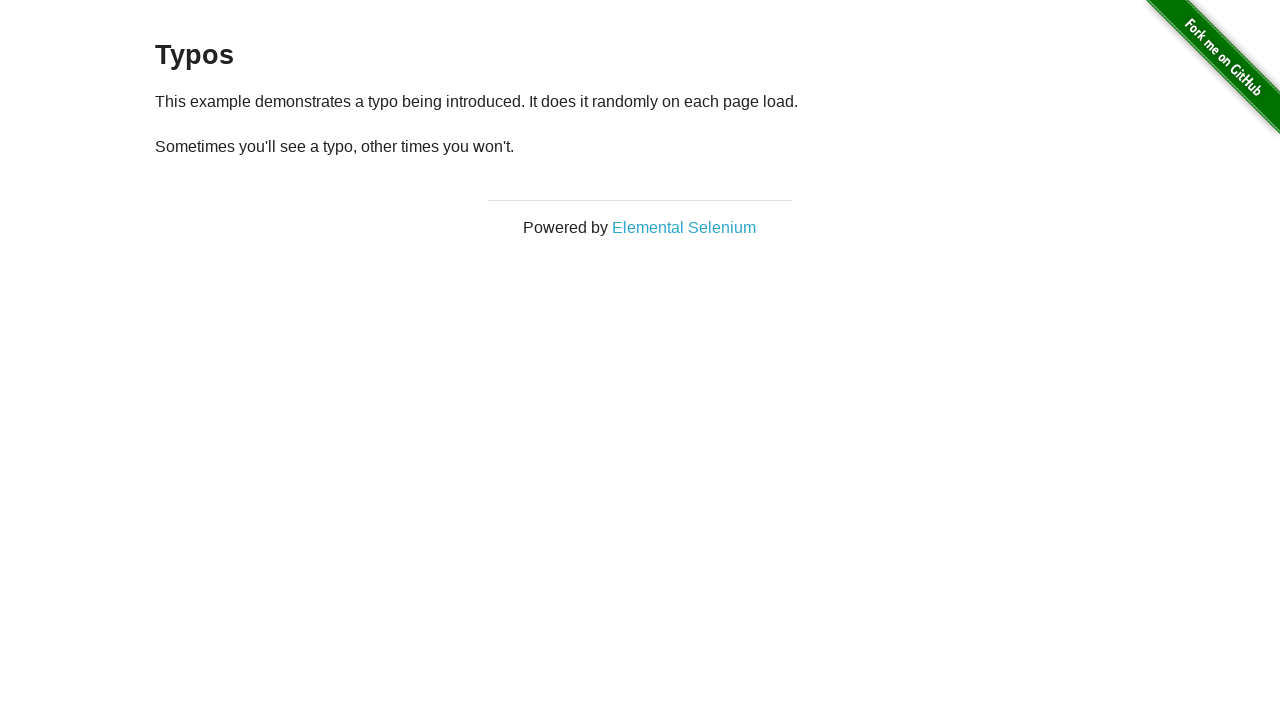

Verified that 2 pages/tabs are open in context
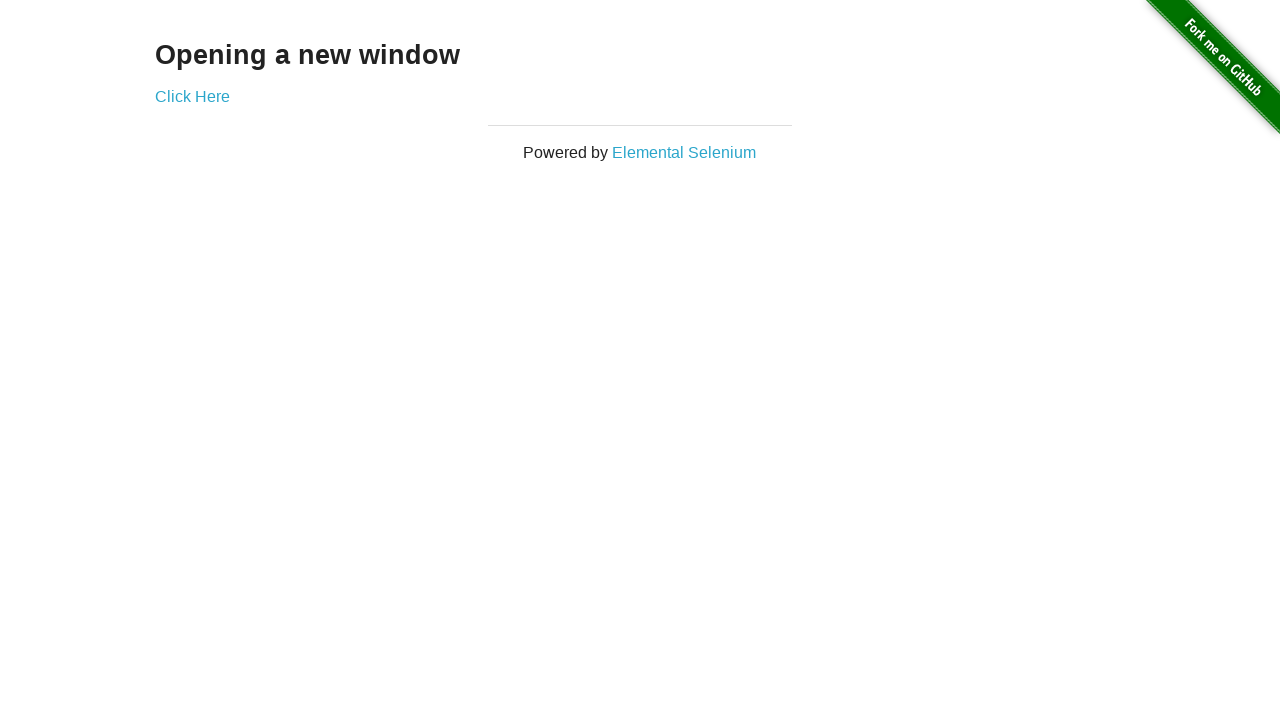

Verified new tab URL contains /typos
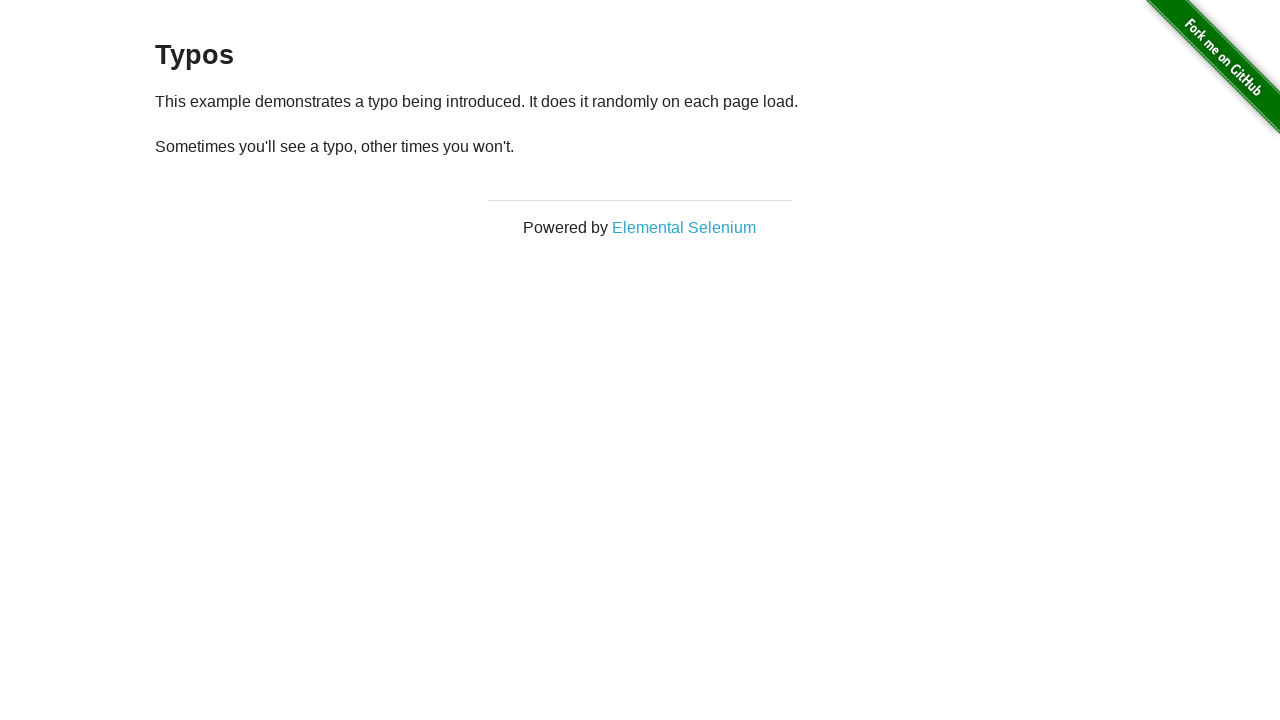

Verified new tab title is 'The Internet'
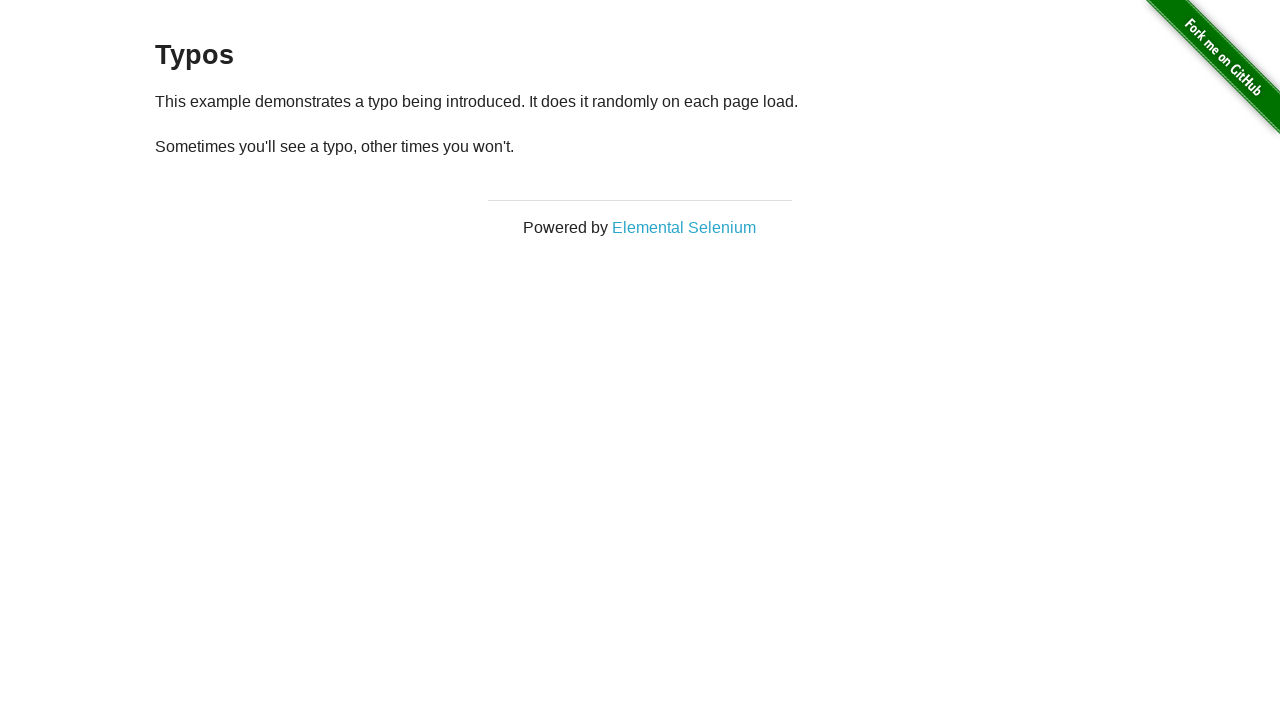

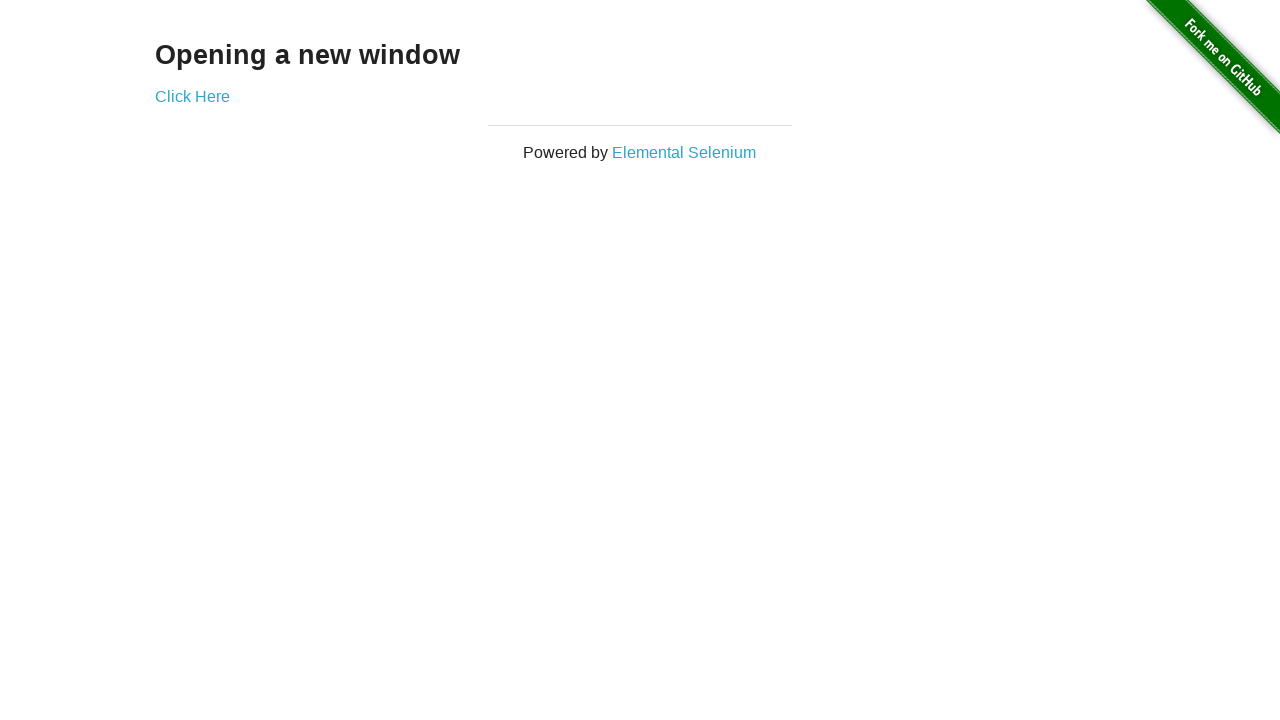